Navigates to an OpenCart registration page and clicks a button, likely to test form validation when submitting an empty form.

Starting URL: https://naveenautomationlabs.com/opencart/index.php?route=account/register

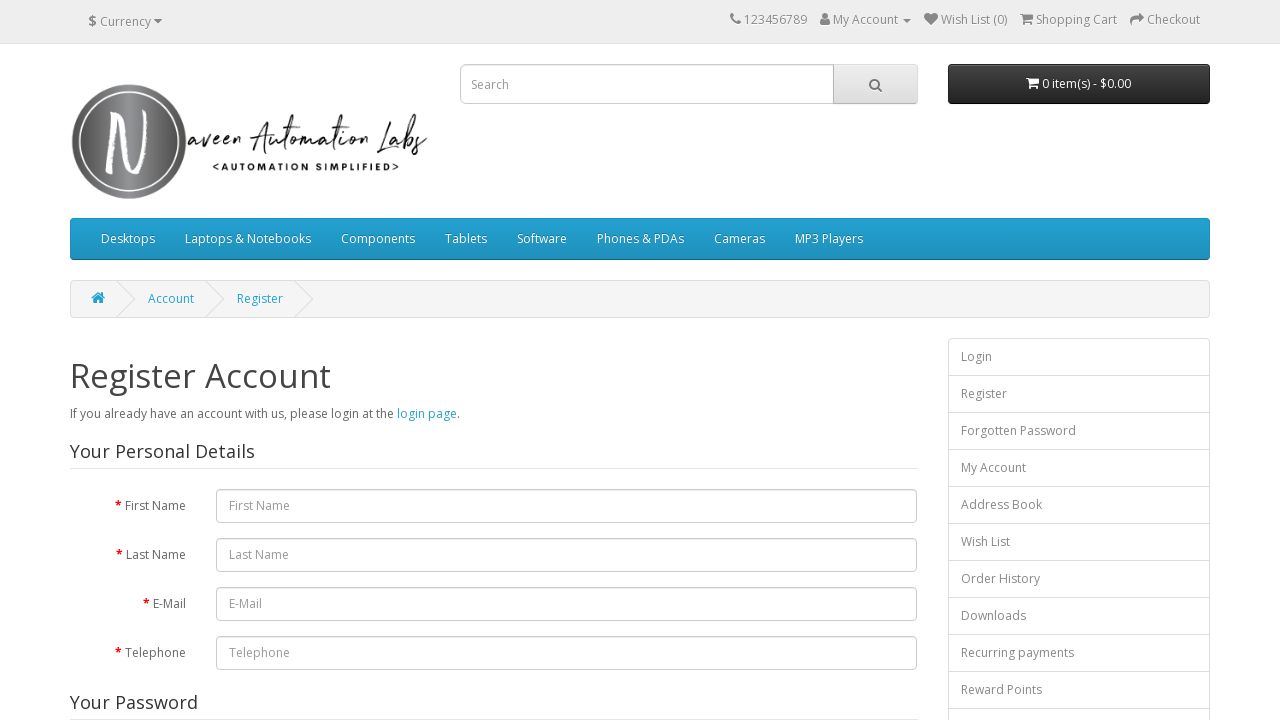

Navigated to OpenCart registration page
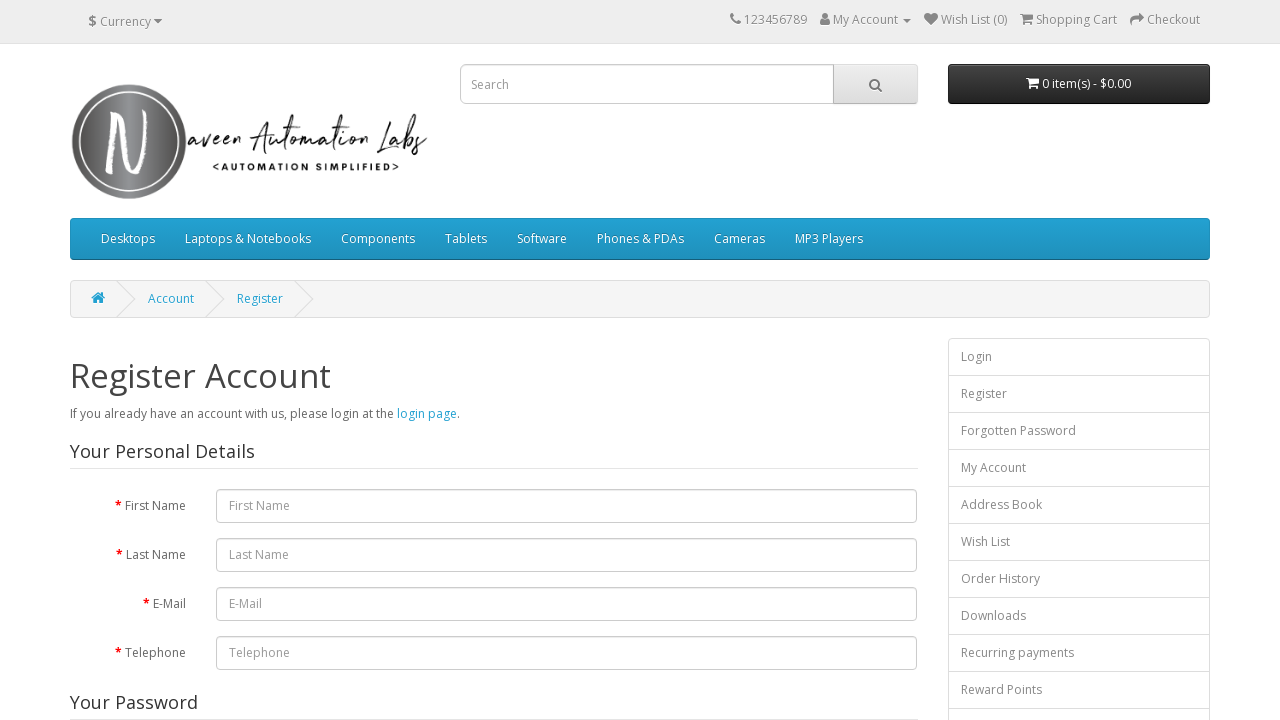

Clicked button to submit empty registration form at (125, 21) on xpath=//button
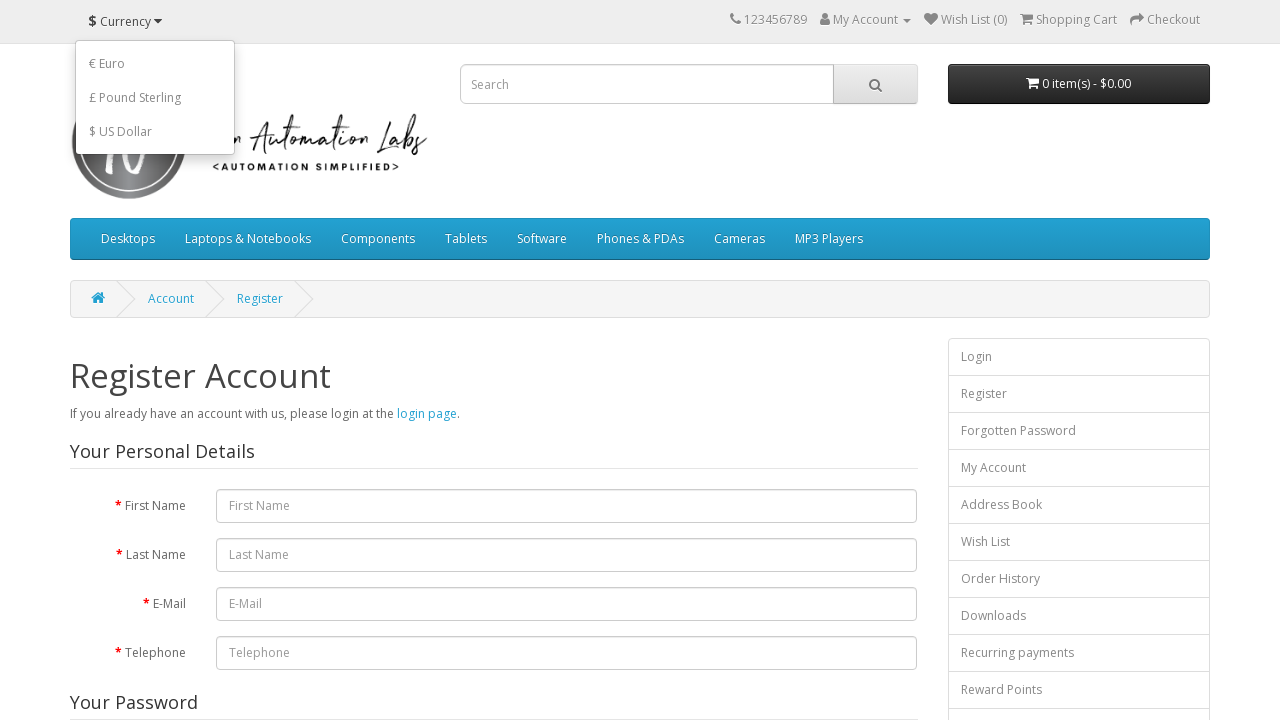

Waited for form validation messages or page response
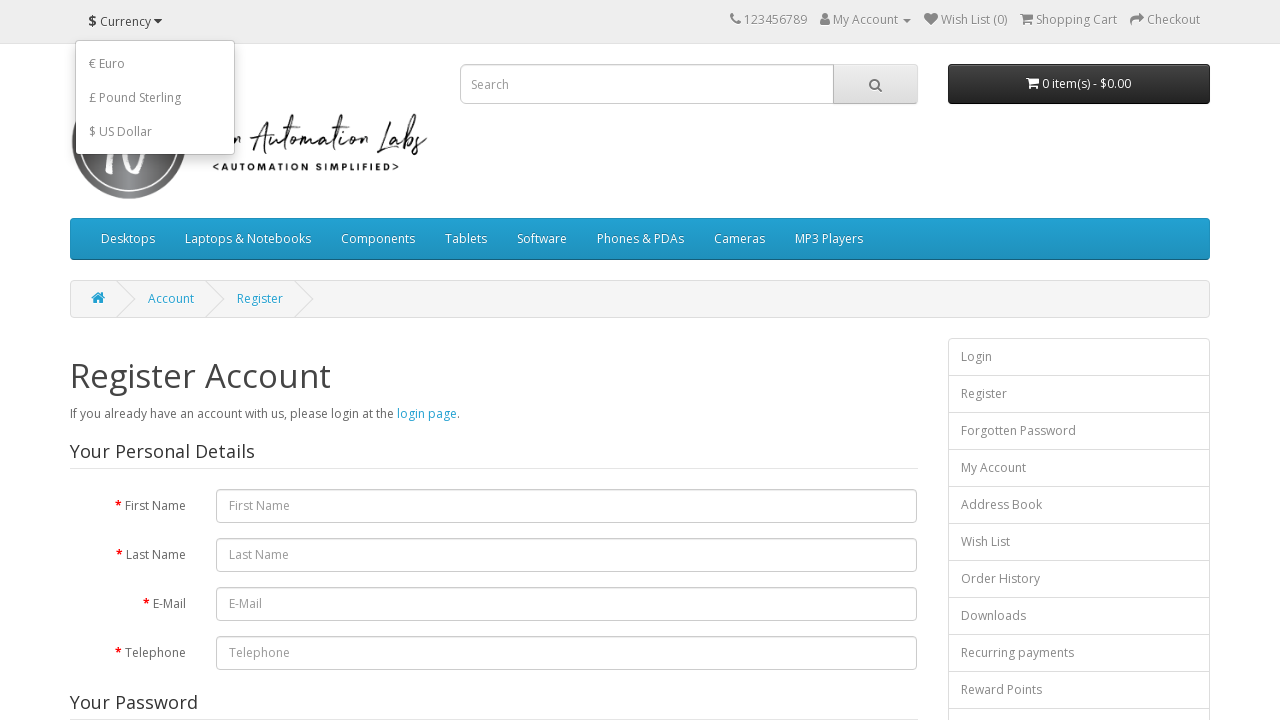

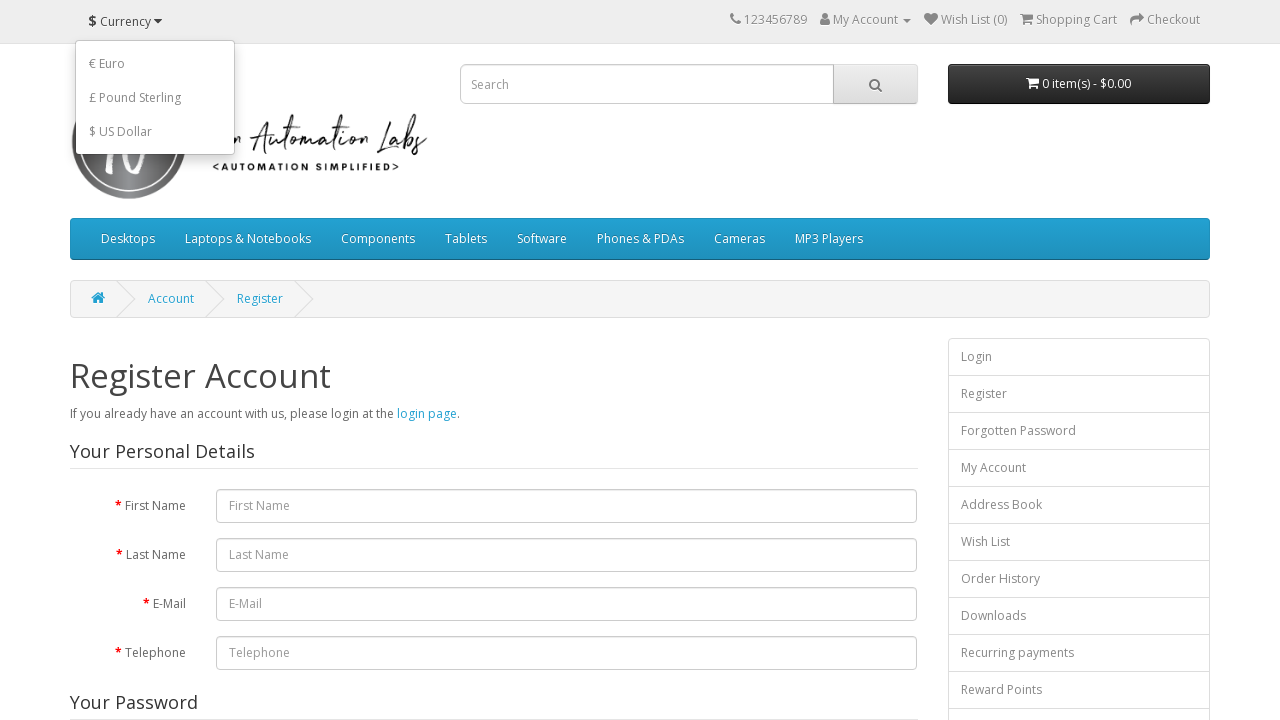